Tests the fourth FAQ accordion item by expanding it and verifying the answer text about same-day ordering

Starting URL: https://qa-scooter.praktikum-services.ru/

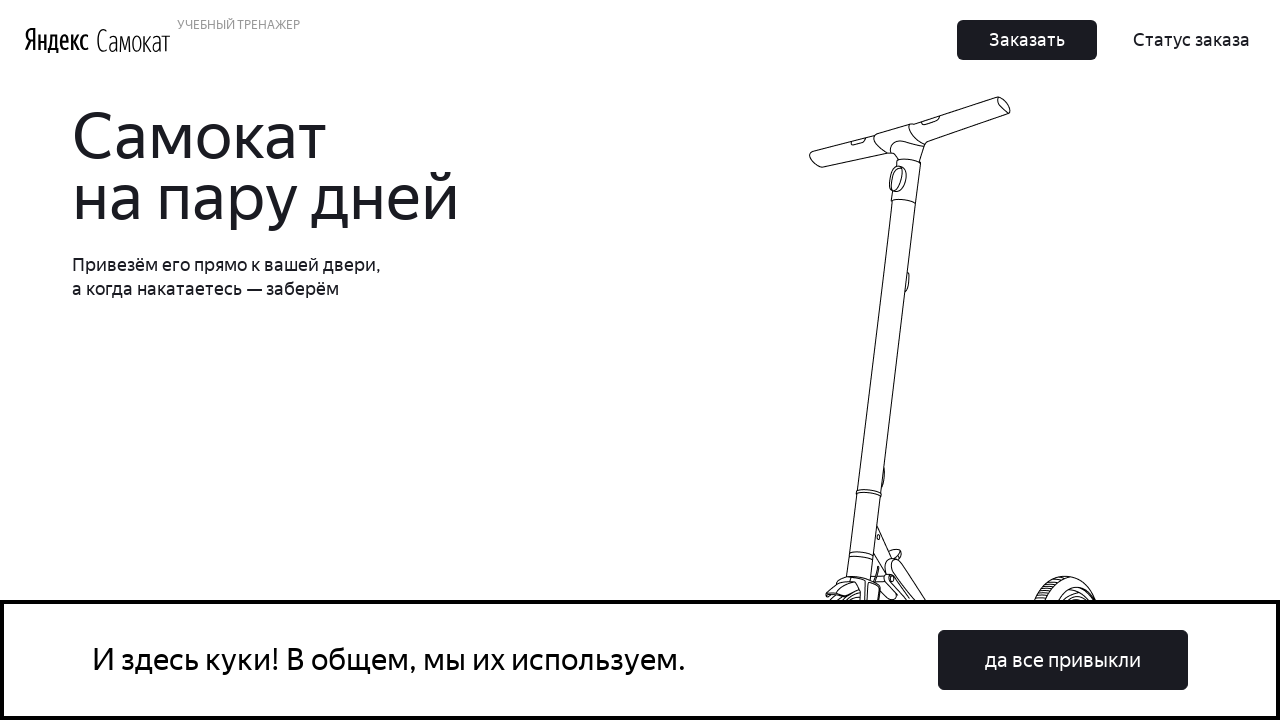

Scrolled fourth FAQ accordion item into view
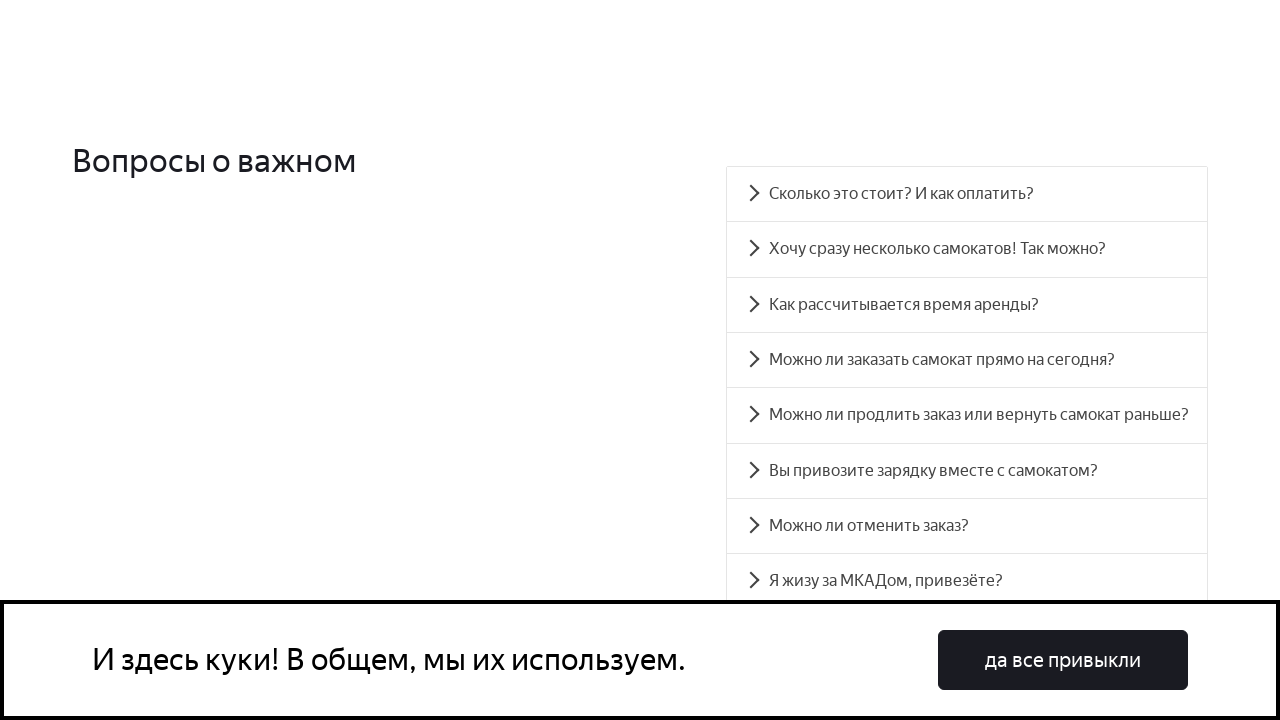

Clicked fourth accordion heading to expand it at (967, 360) on #accordion__heading-3
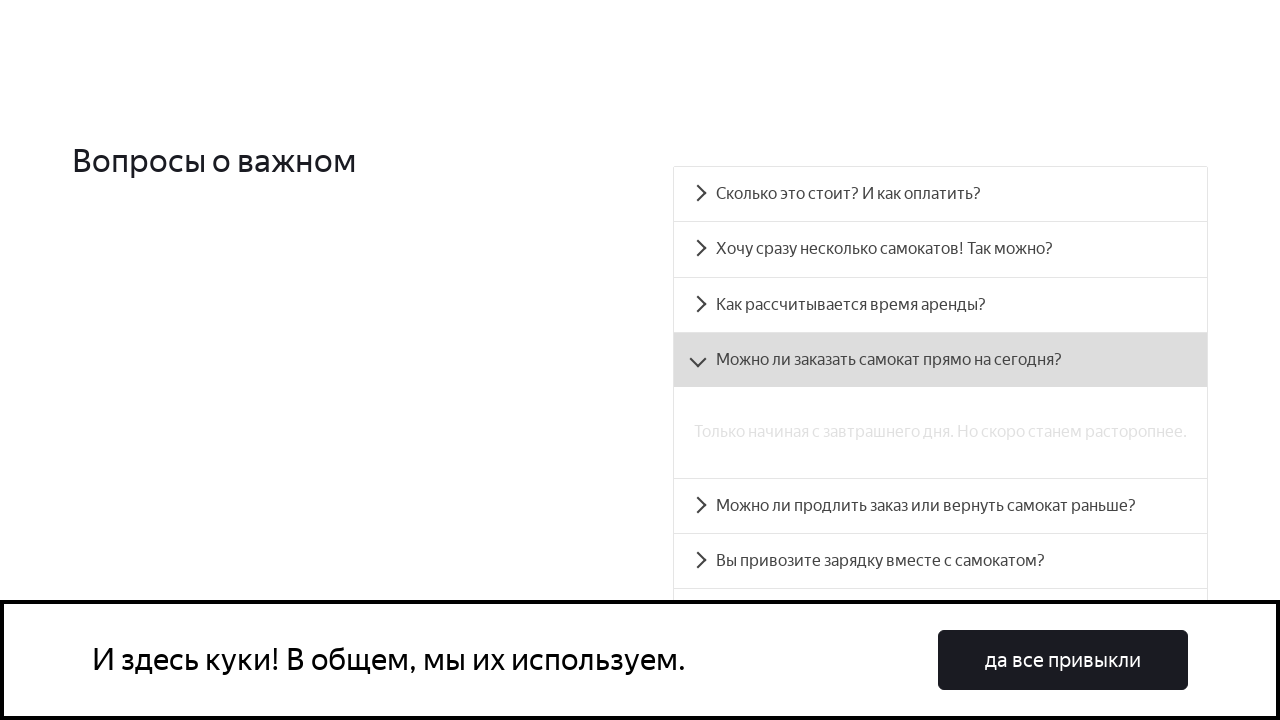

Verified fourth accordion panel content is visible, showing same-day ordering answer text
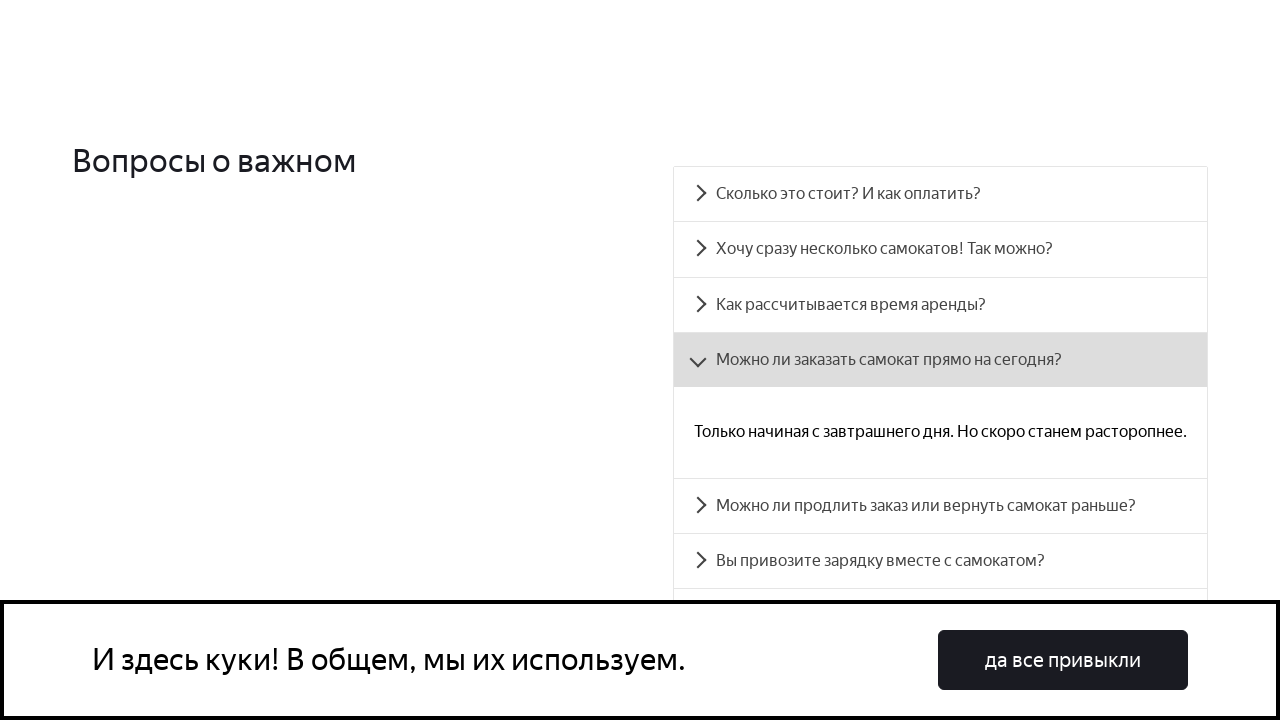

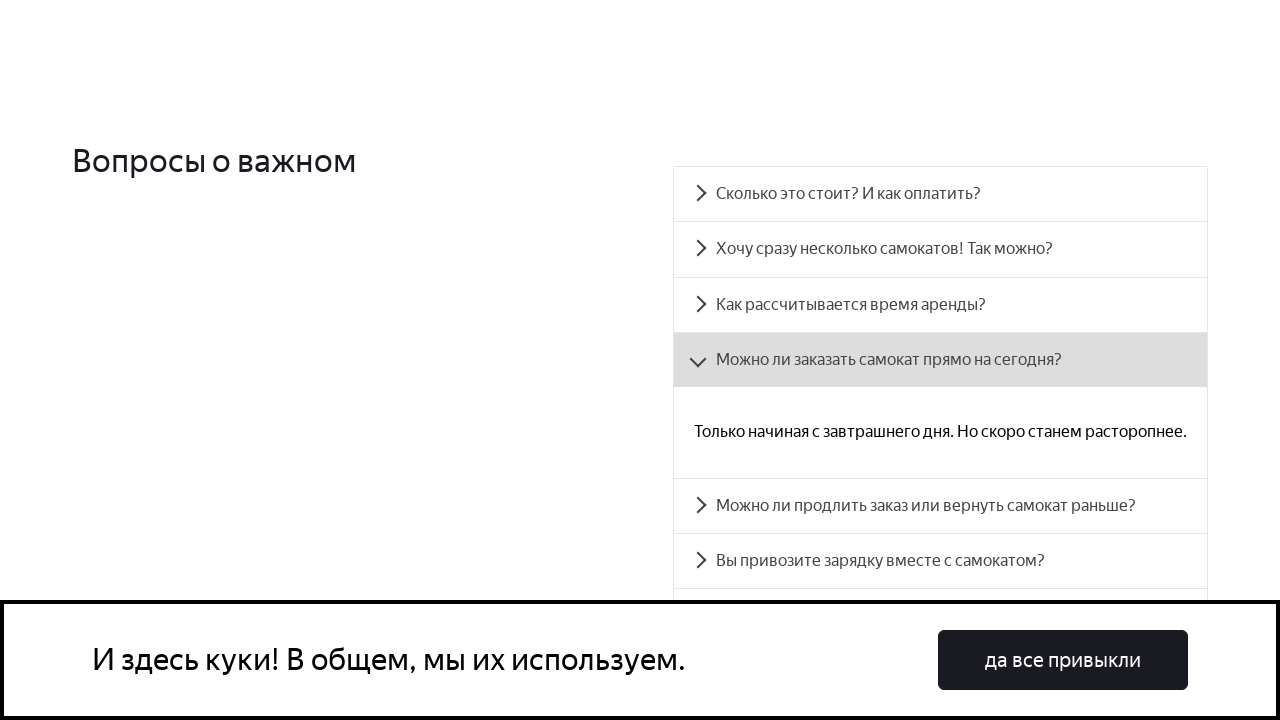